Tests keyboard interaction functionality by using the Shift key modifier to type text in uppercase in a form field

Starting URL: https://www.techlistic.com/p/selenium-practice-form.html

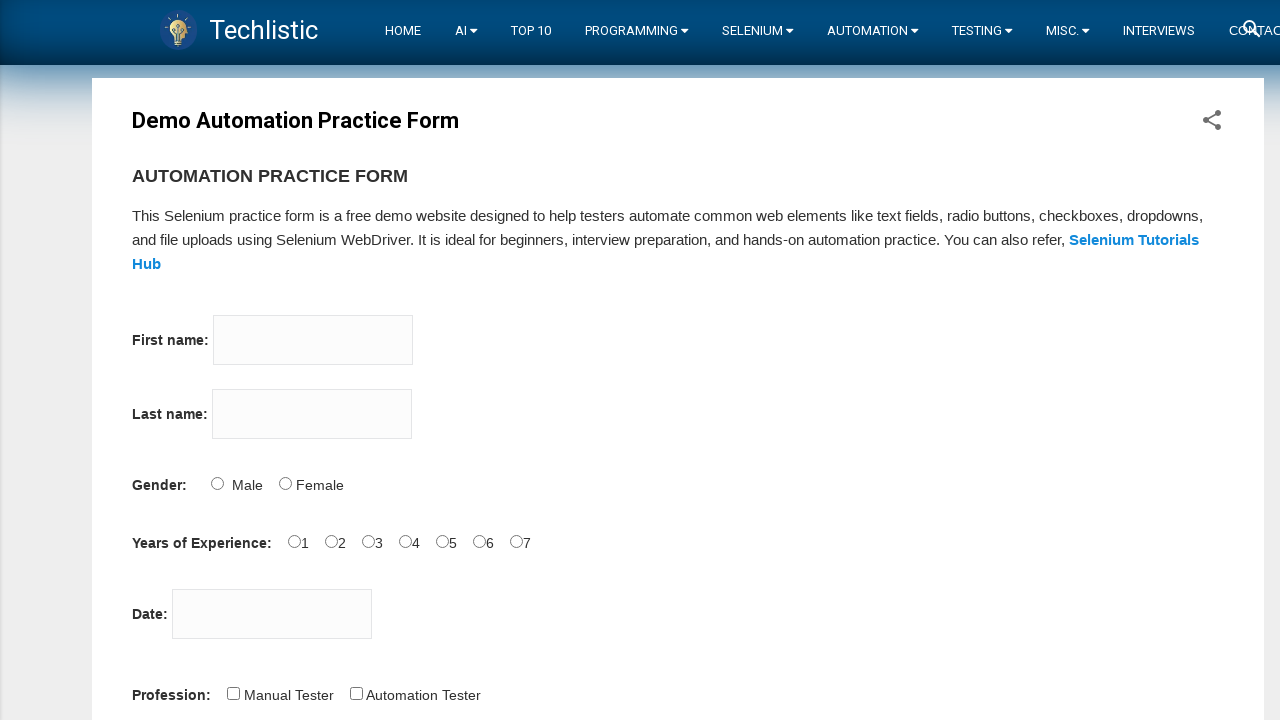

Located the firstname input field
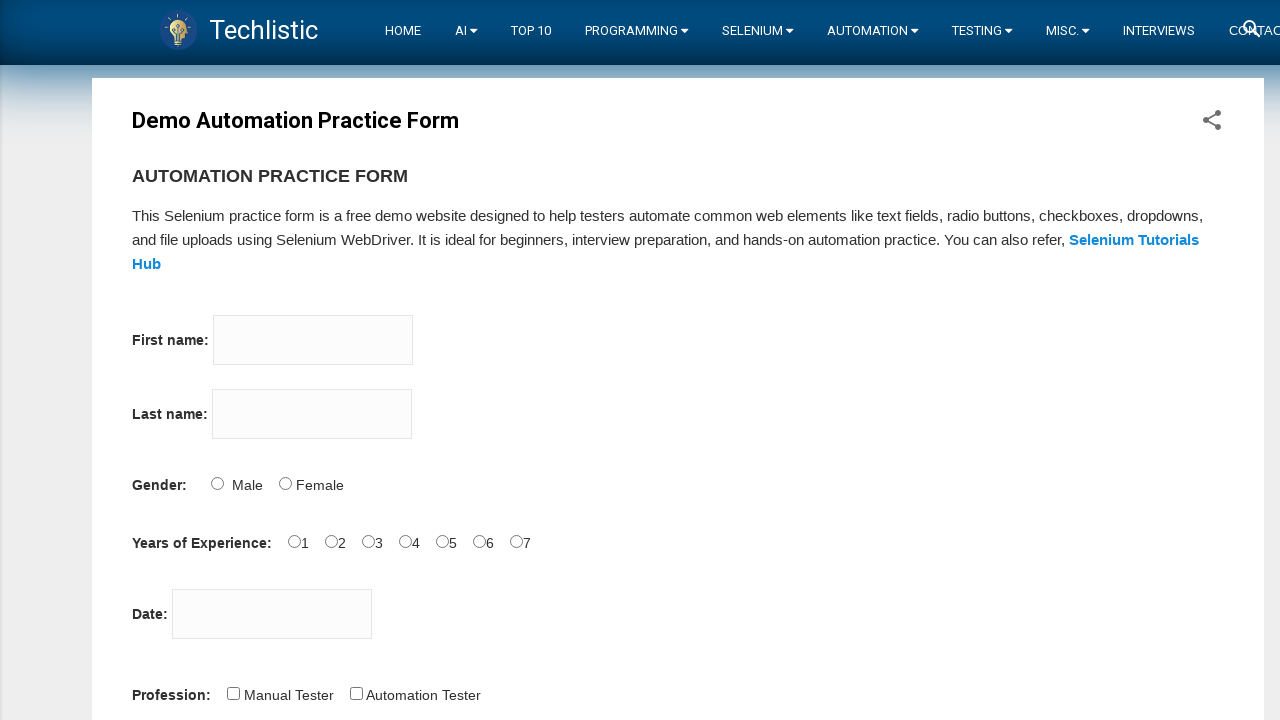

Filled firstname field with uppercase text 'ASHOKKUMAR R' using Shift key modifier on input[name='firstname']
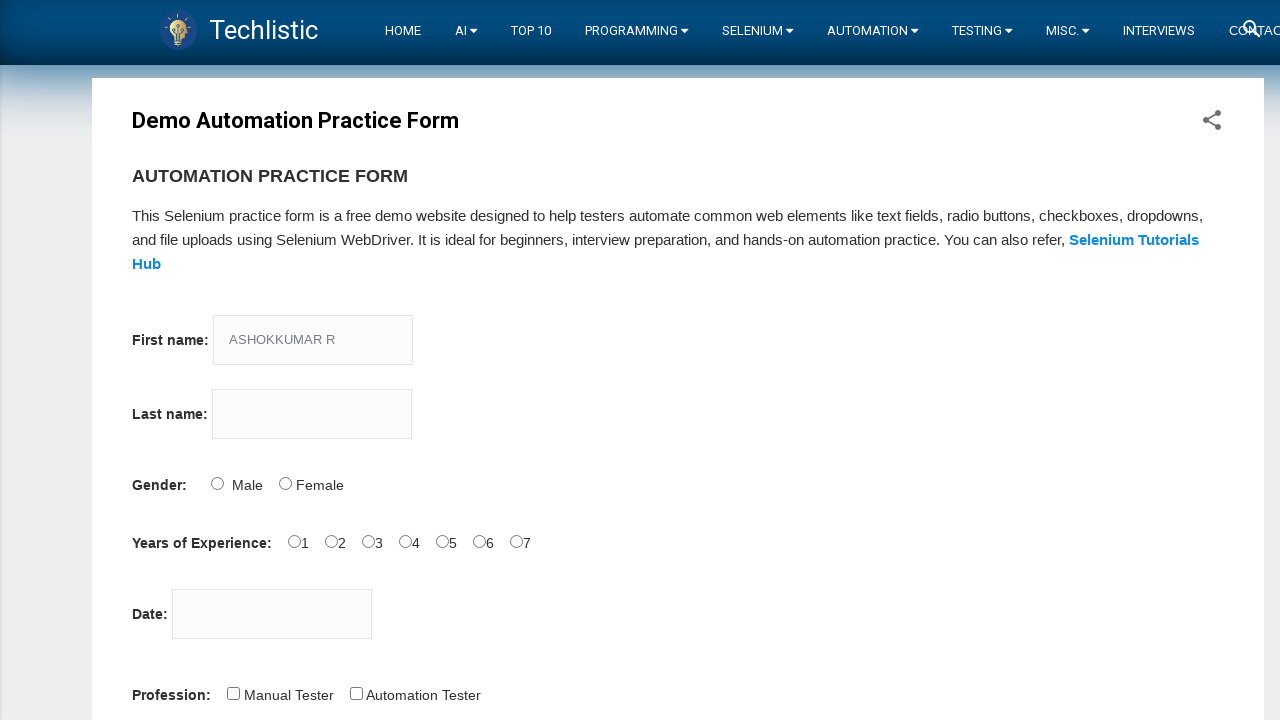

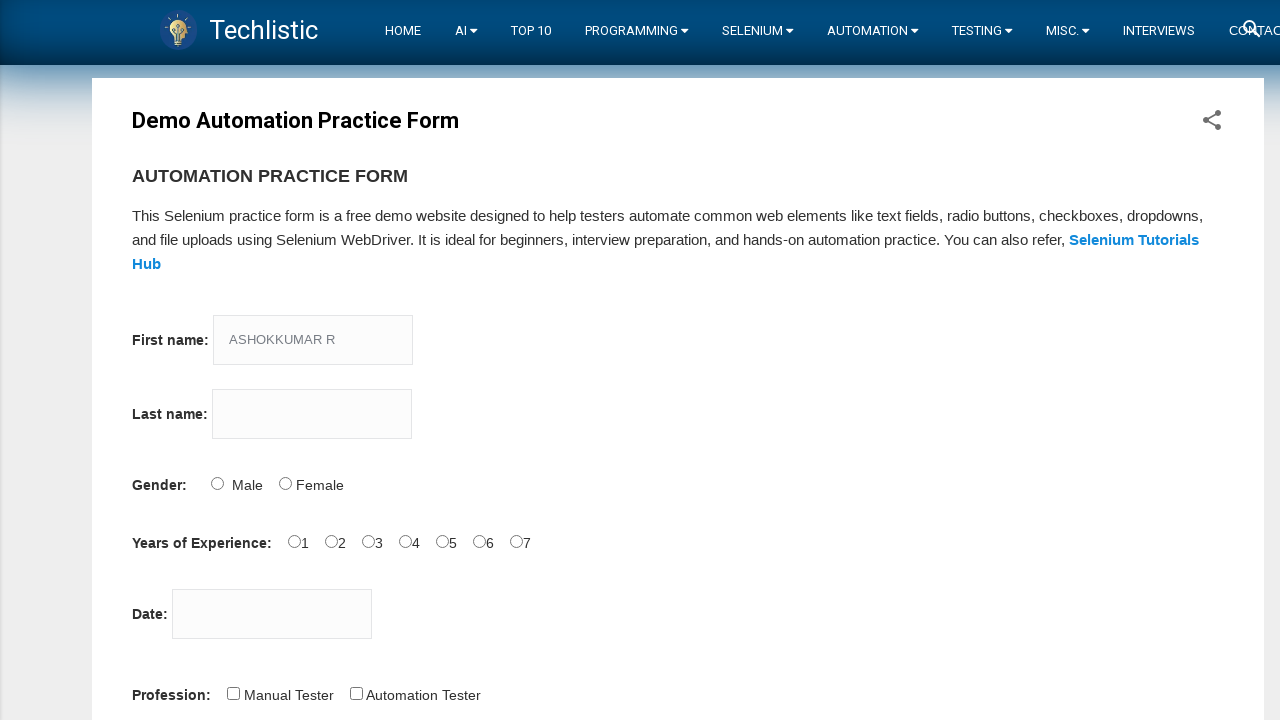